Navigates to a test page with frames and clicks on a hidden element to trigger a modal with an iframe

Starting URL: https://applitools.github.io/demo/TestPages/FramesTestPage/

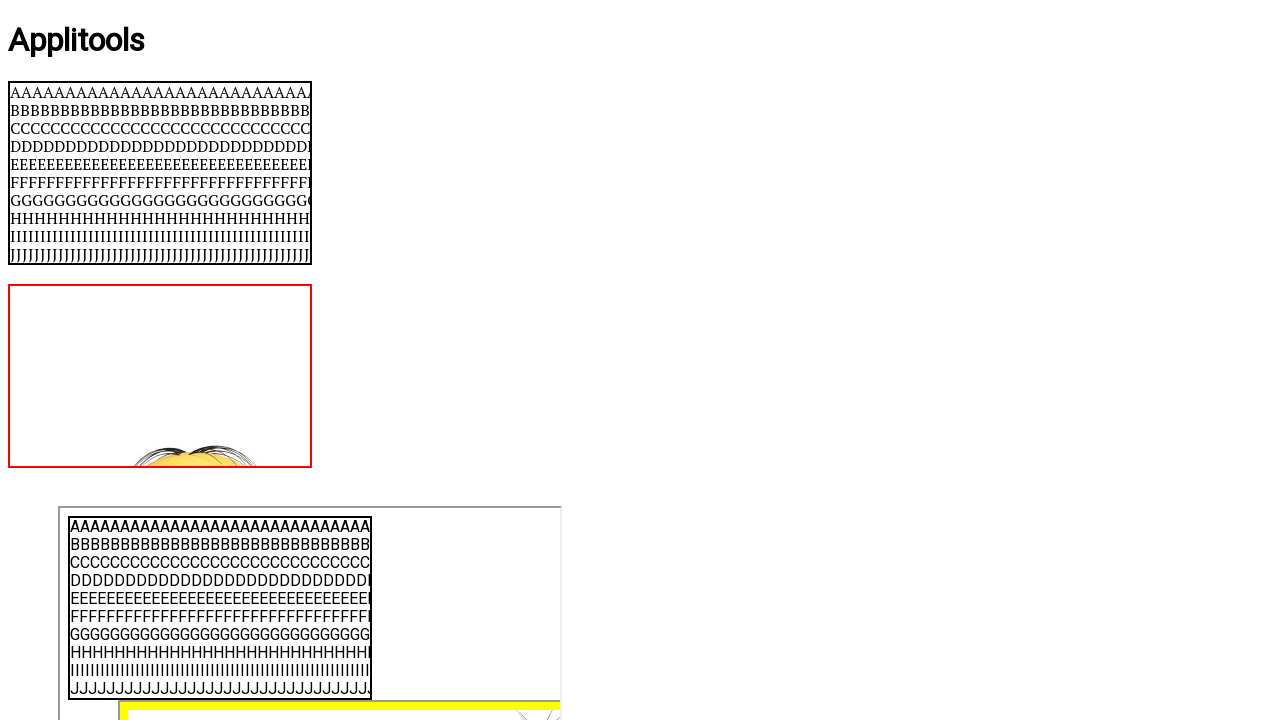

Clicked hidden element to trigger modal at (36, 491) on #hidden_click
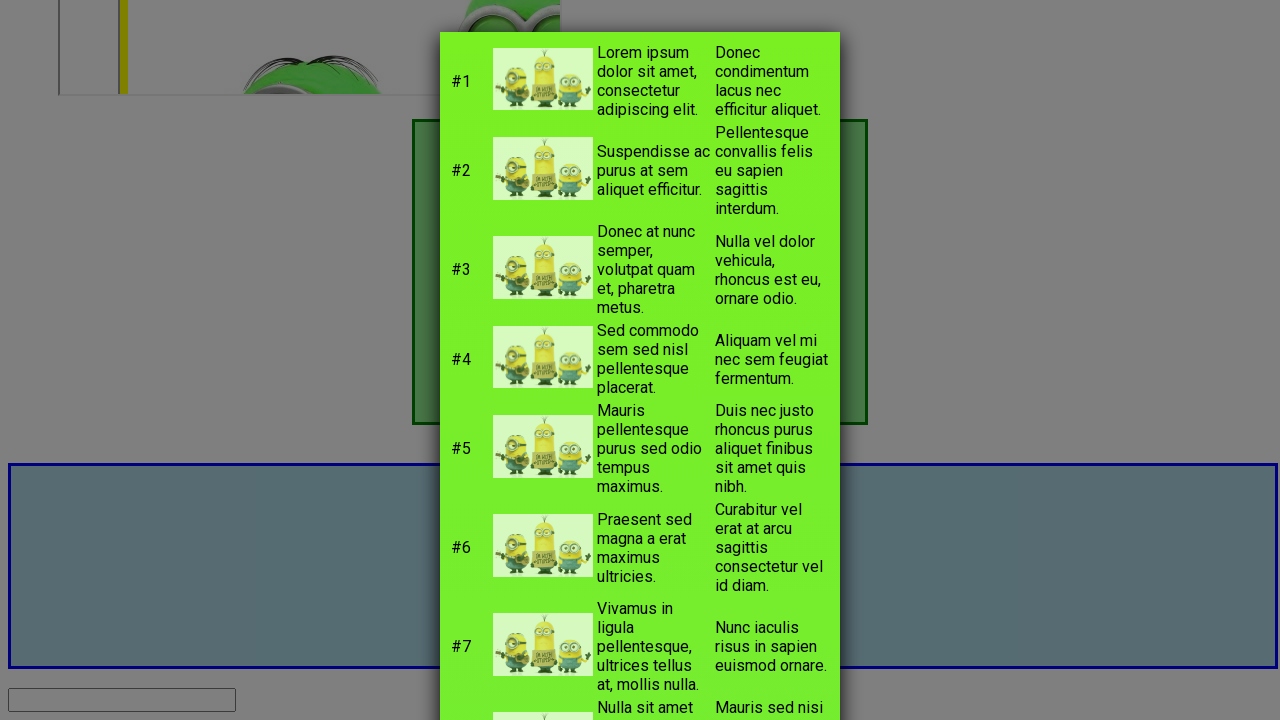

Modal with iframe loaded
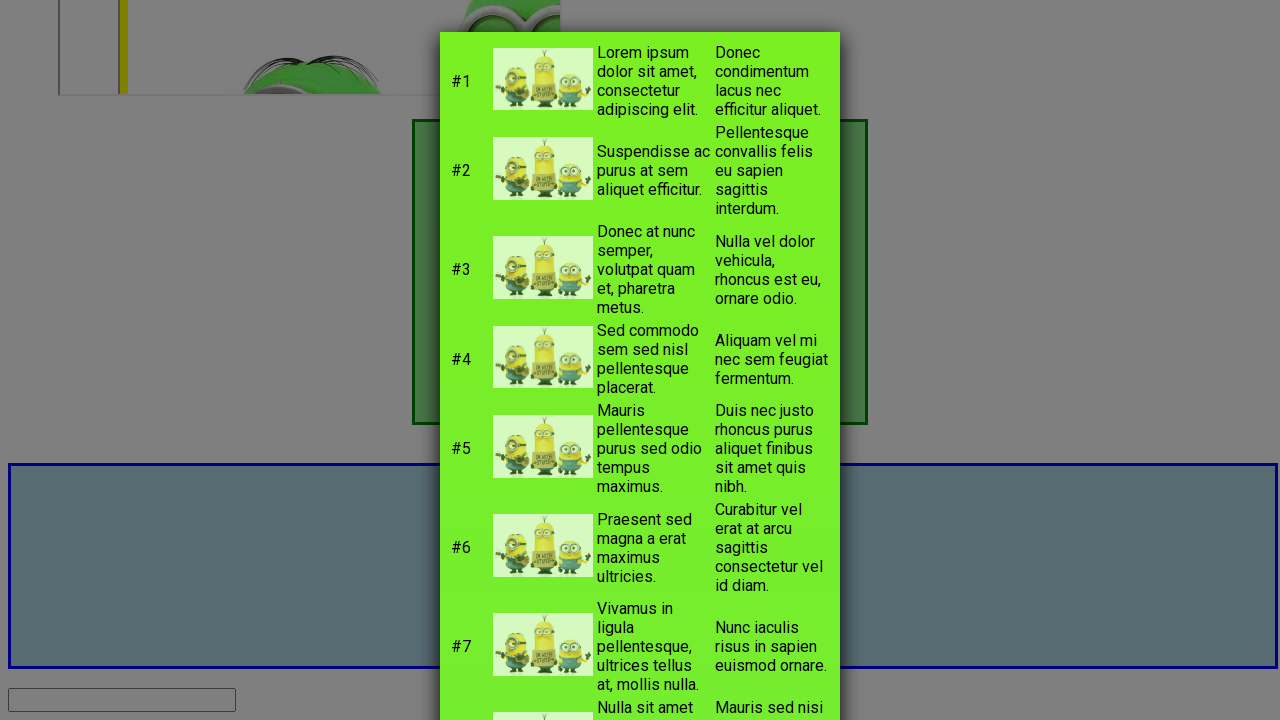

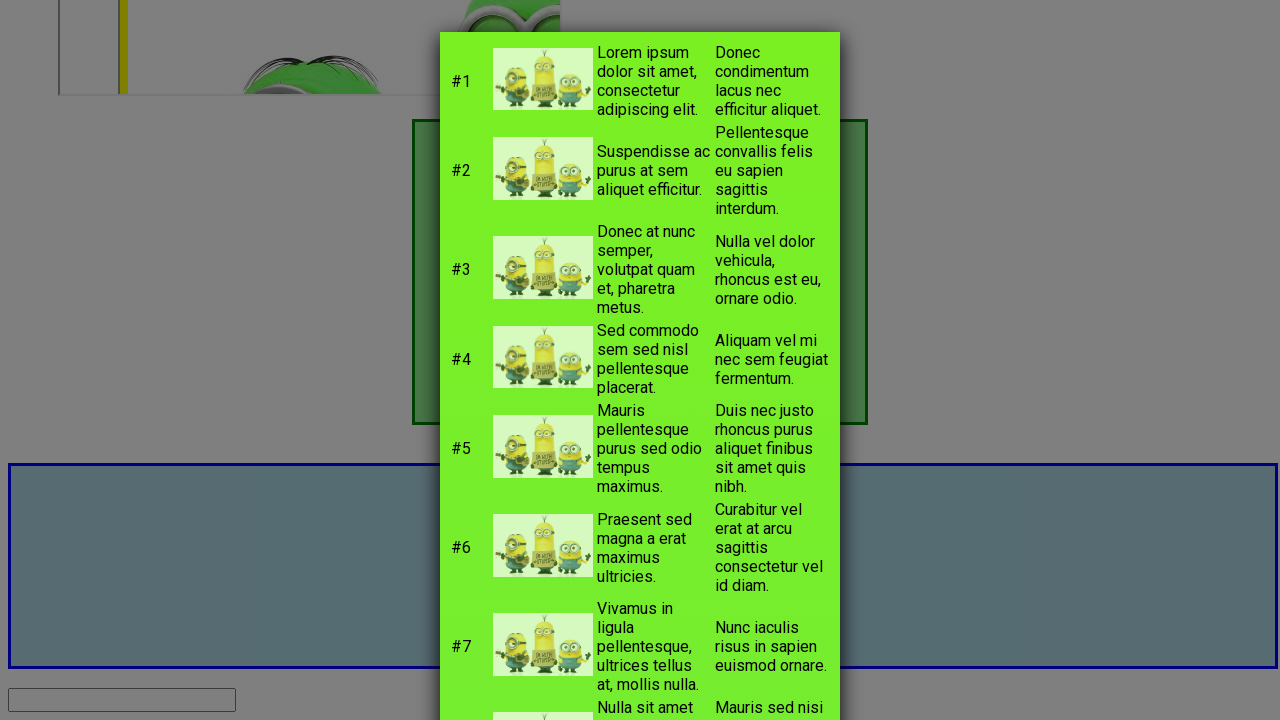